Tests navigation by getting the href from a link element and navigating to that URL, then clicking on About link

Starting URL: https://rahulshettyacademy.com/AutomationPractice/

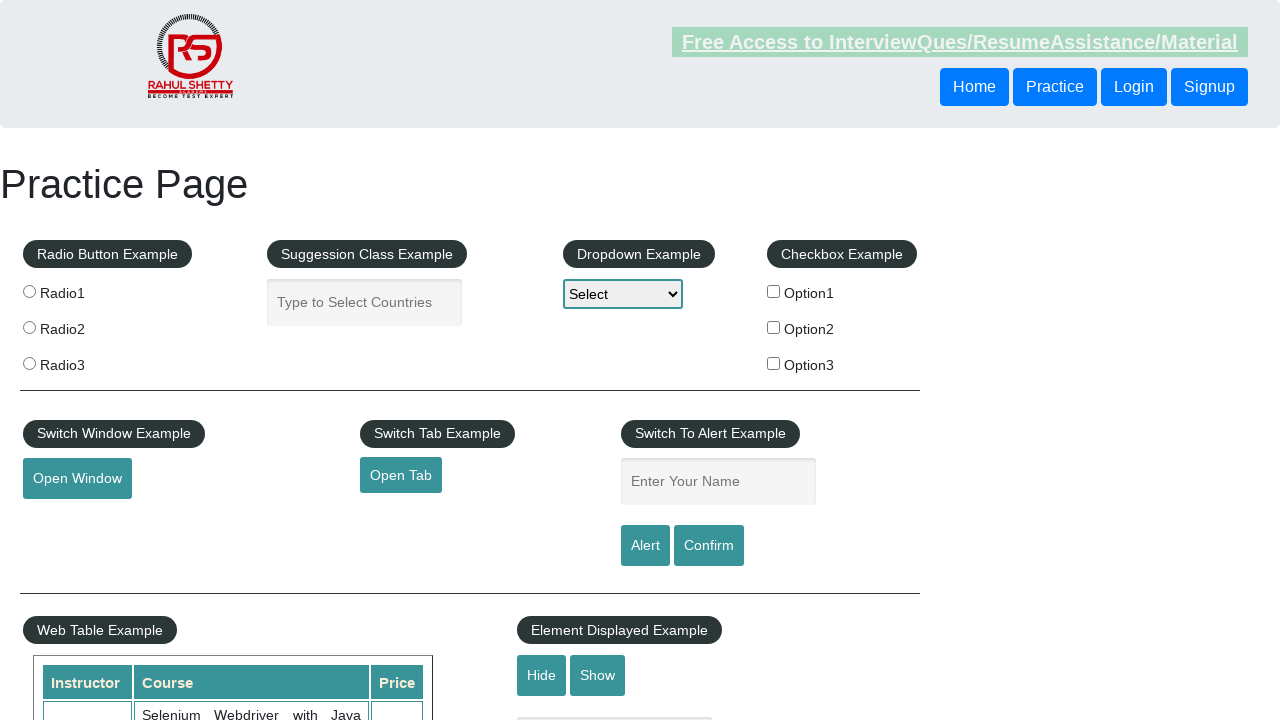

Retrieved href attribute from opentab element
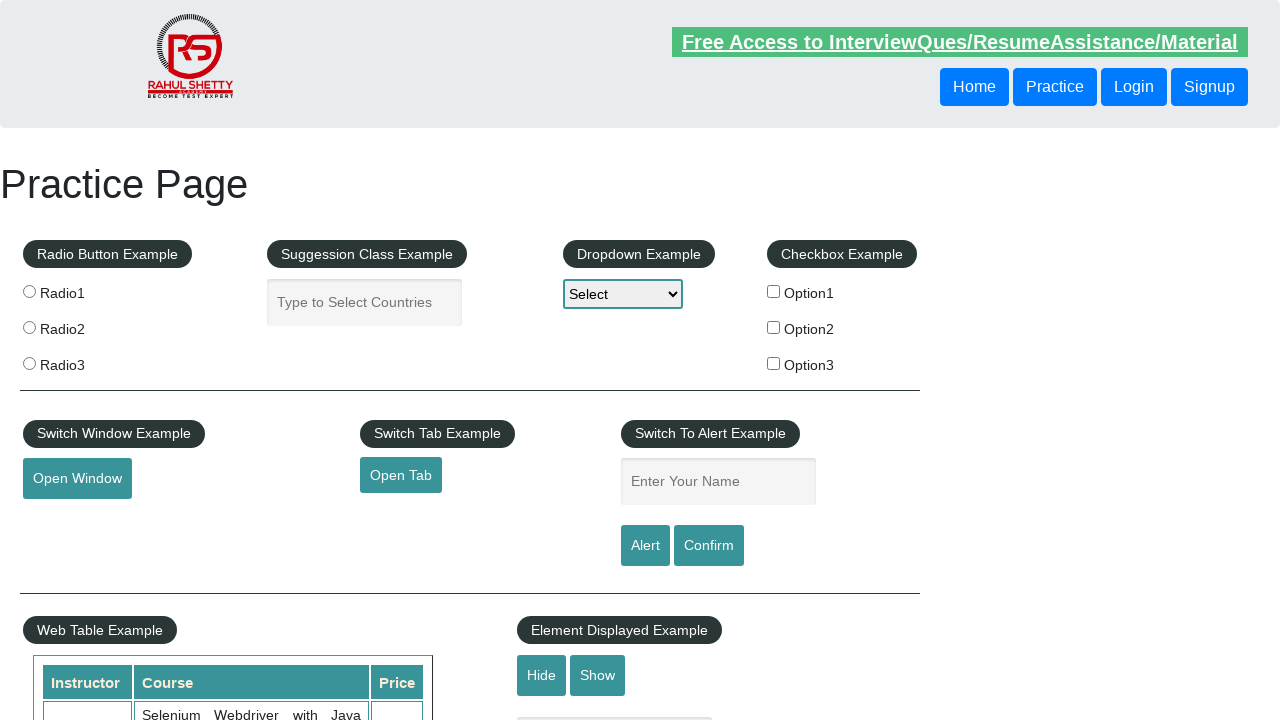

Navigated to URL: https://www.qaclickacademy.com
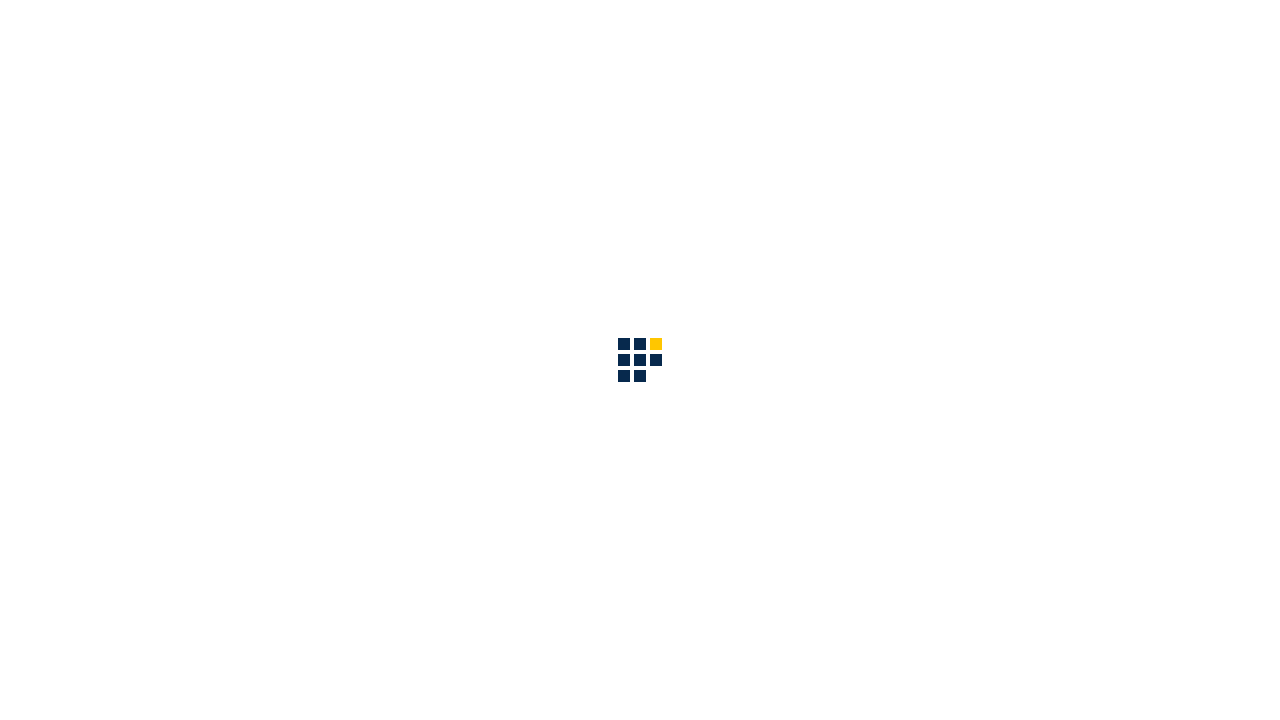

Waited for page to load (networkidle)
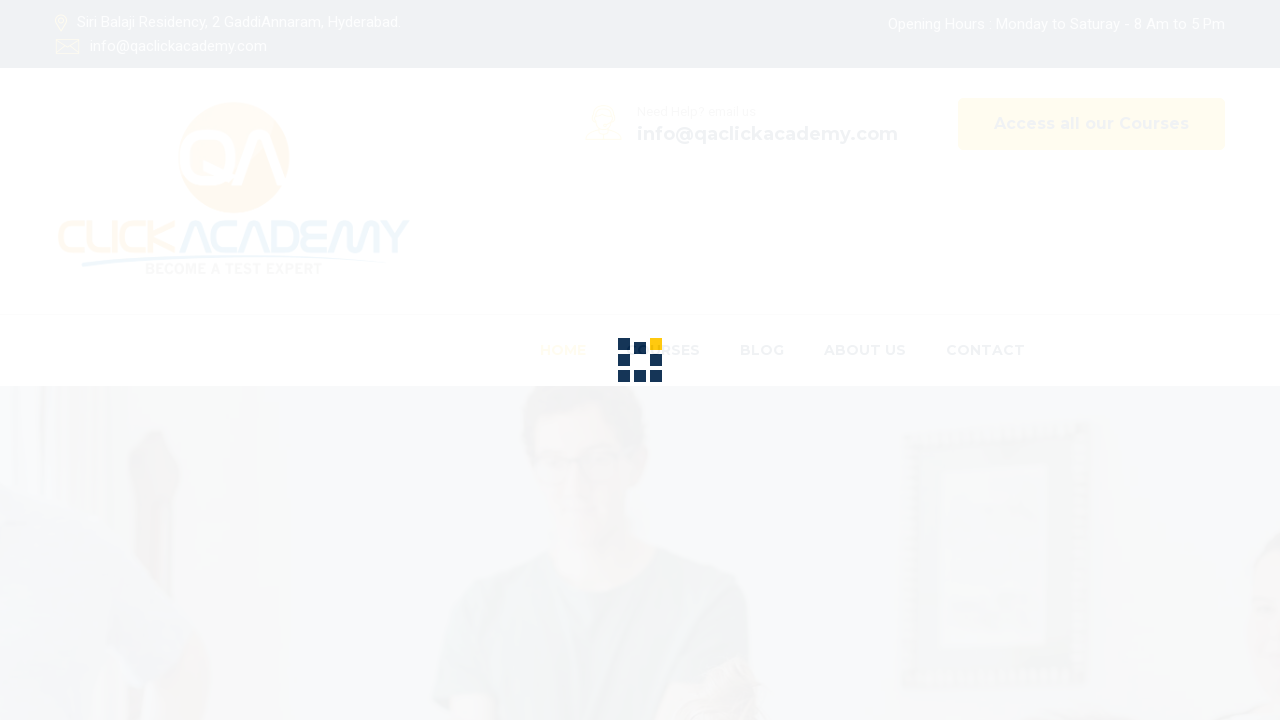

Clicked About link in sub-menu bar at (865, 36) on div.sub-menu-bar a[href*='about']
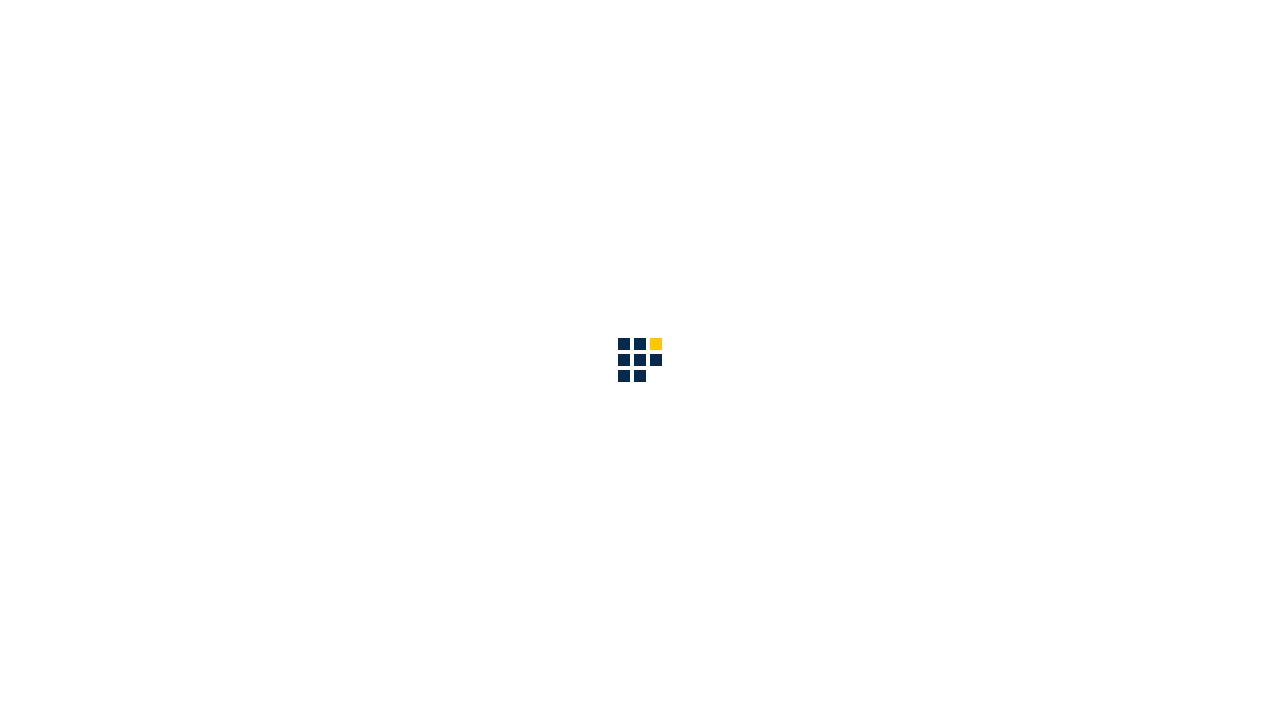

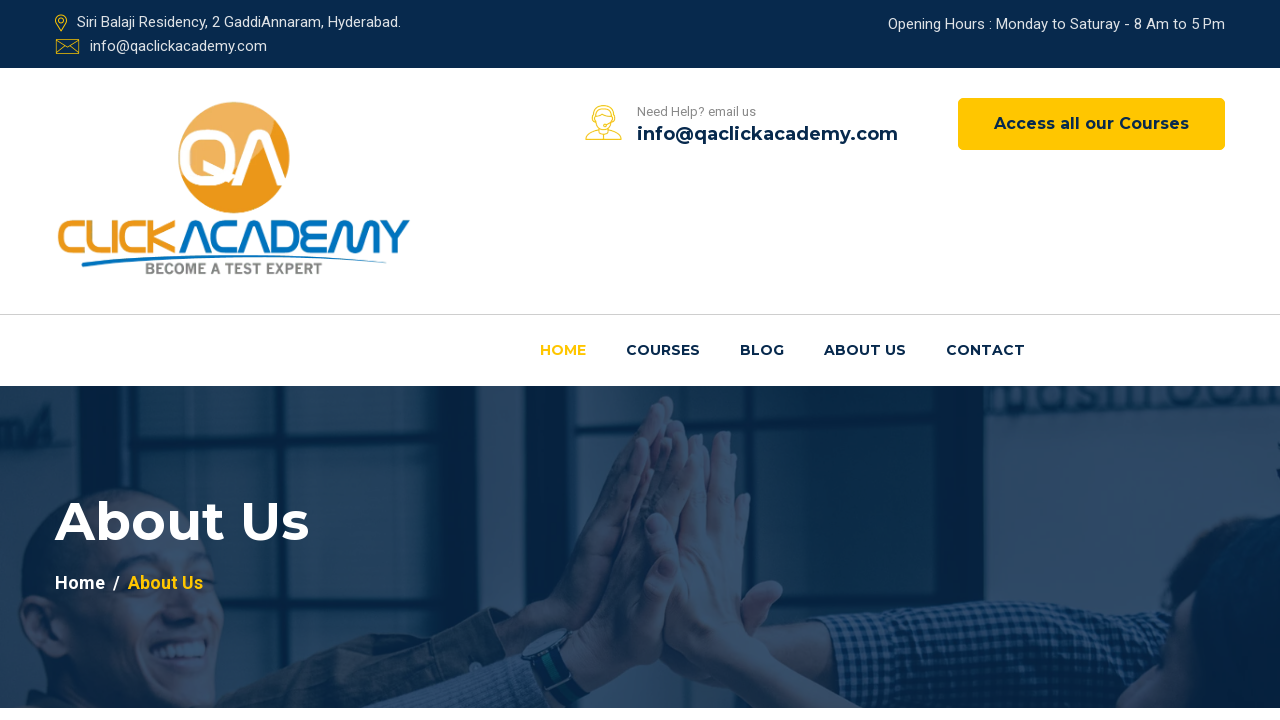